Tests dynamic element loading by clicking a Start button and waiting for a welcome text element to appear

Starting URL: https://syntaxprojects.com/dynamic-elements-loading.php

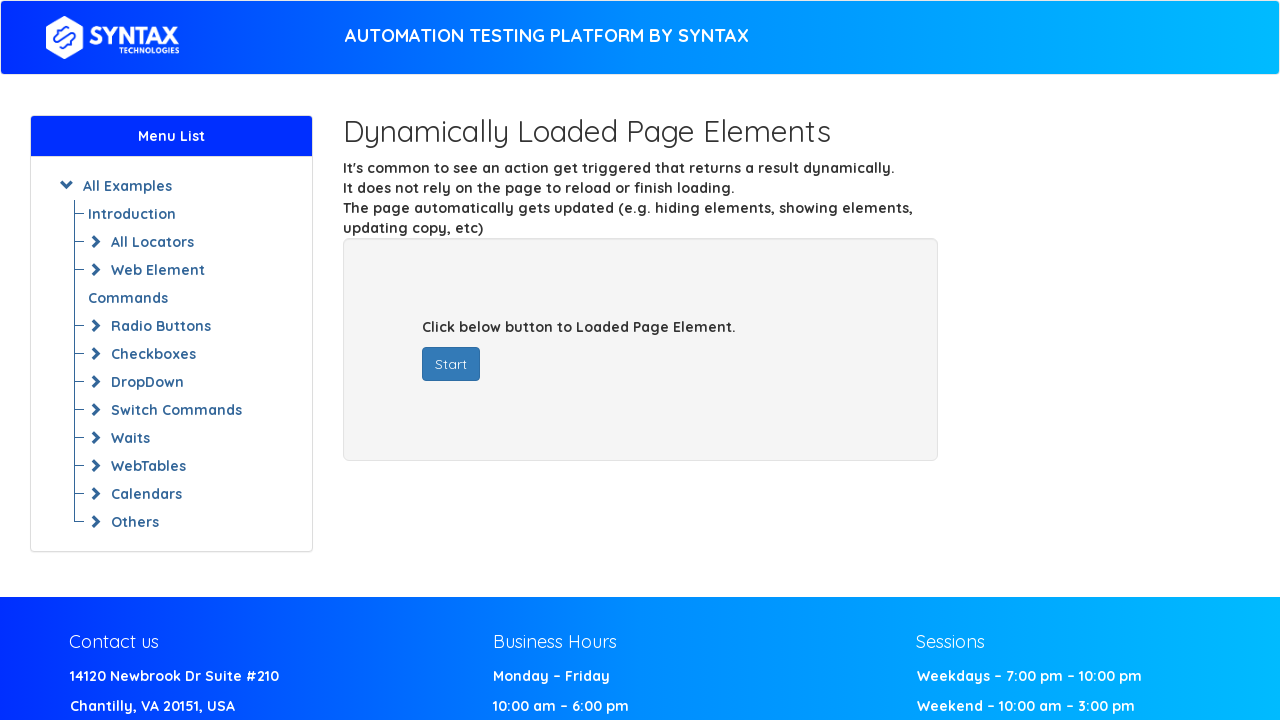

Navigated to dynamic elements loading test page
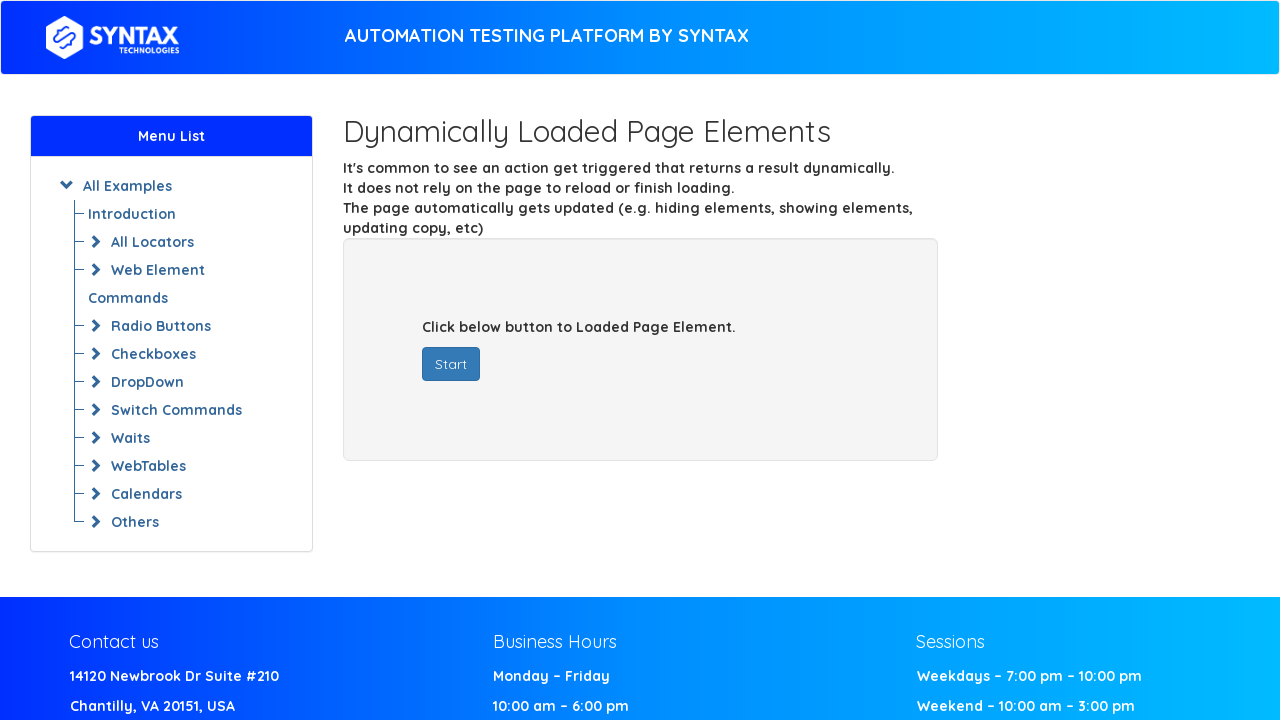

Clicked the Start button to trigger dynamic element loading at (451, 364) on #startButton
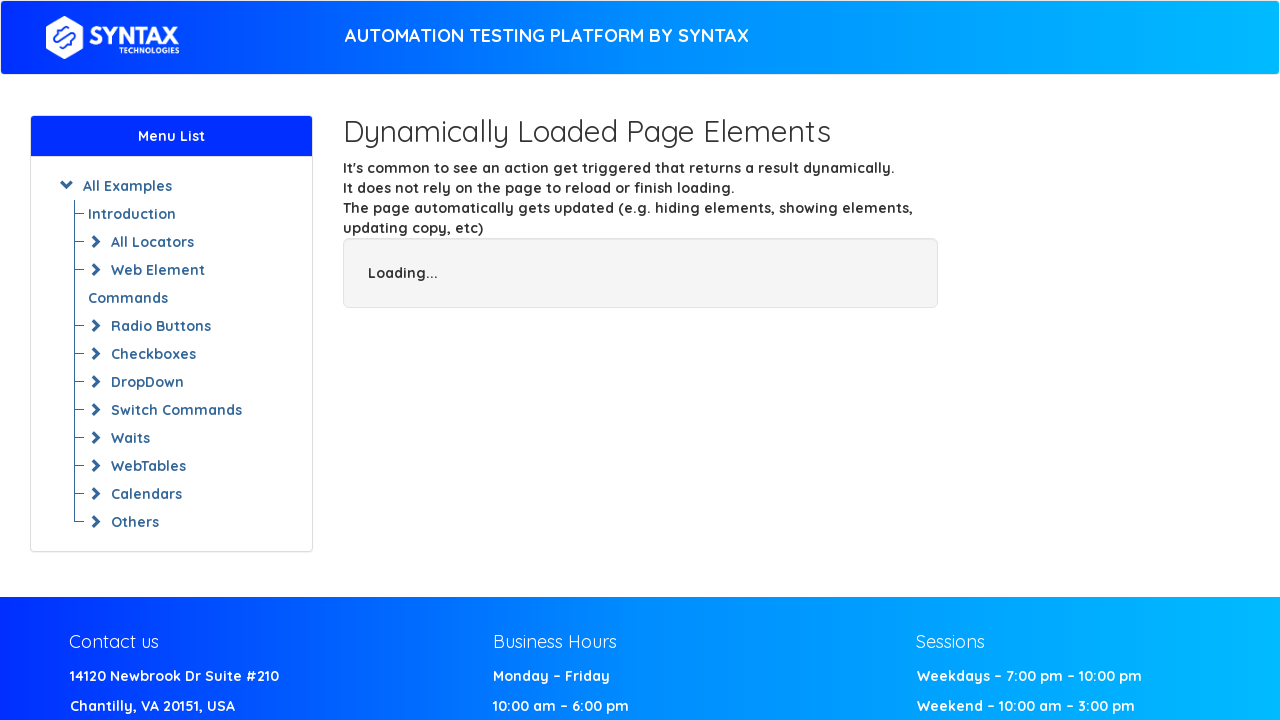

Welcome text element appeared after clicking Start button
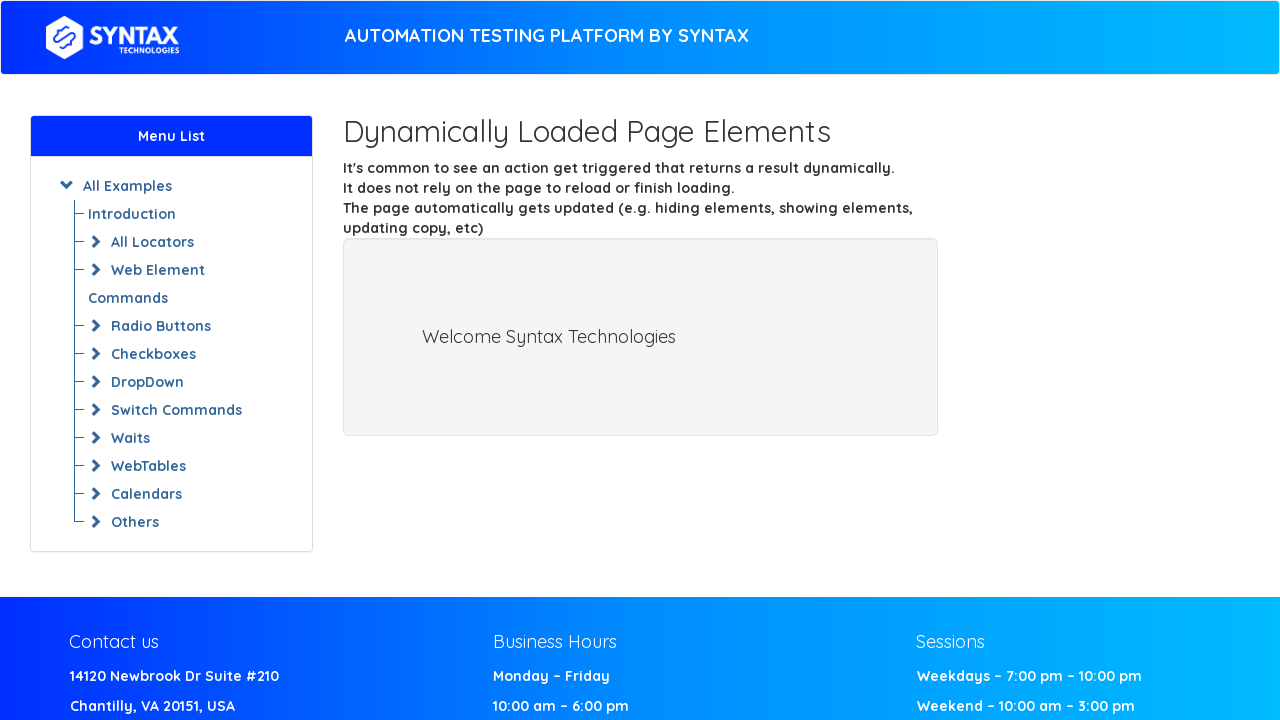

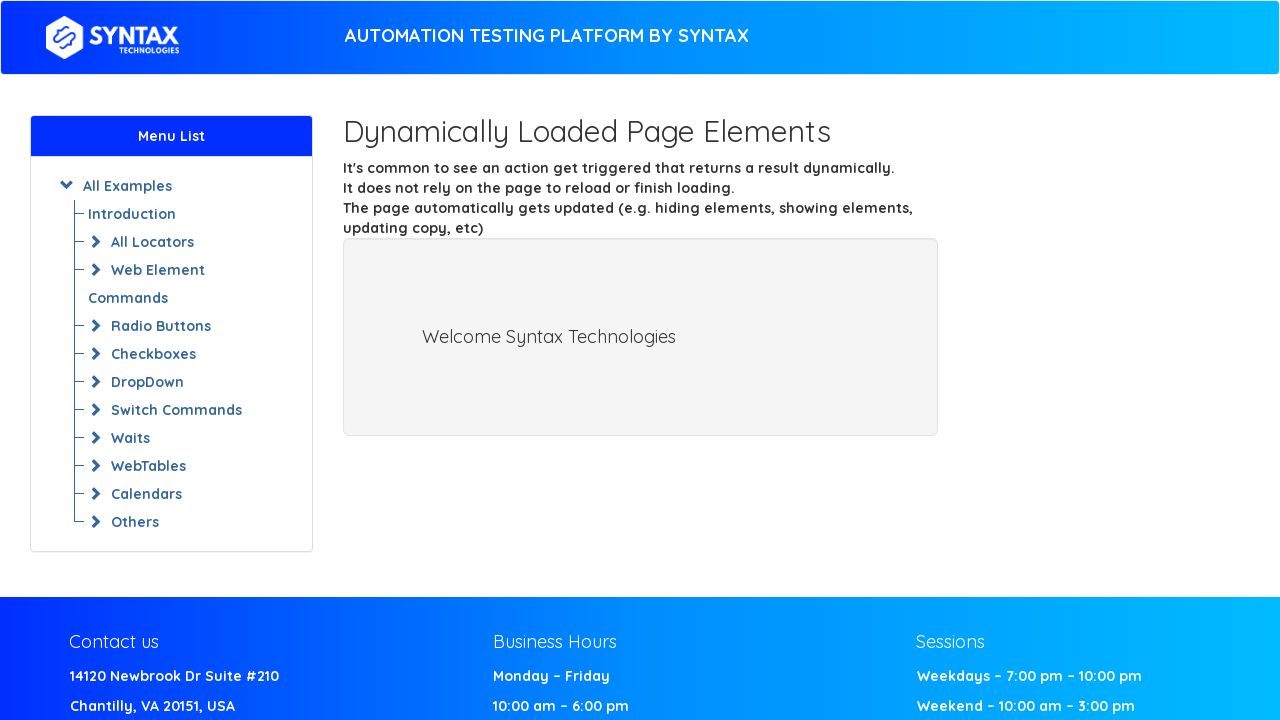